Tests that entered text is trimmed when saving an edited todo

Starting URL: https://demo.playwright.dev/todomvc

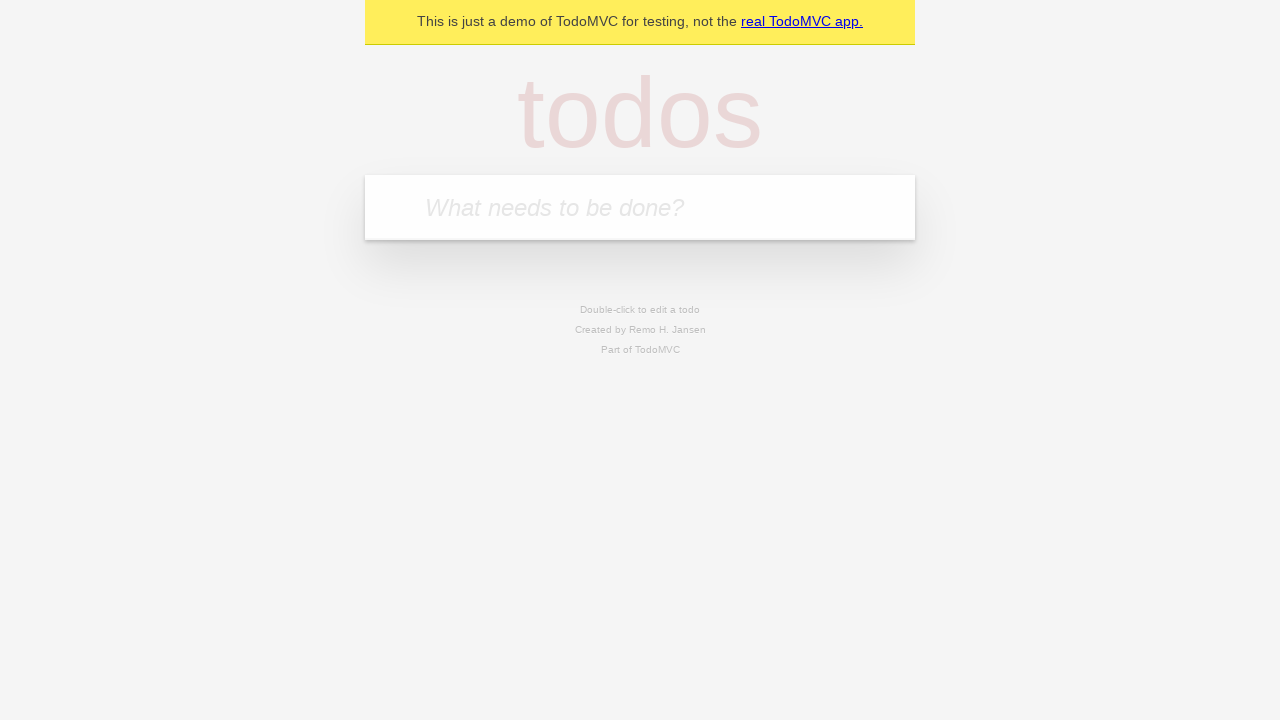

Filled first todo input with 'buy some cheese' on internal:attr=[placeholder="What needs to be done?"i]
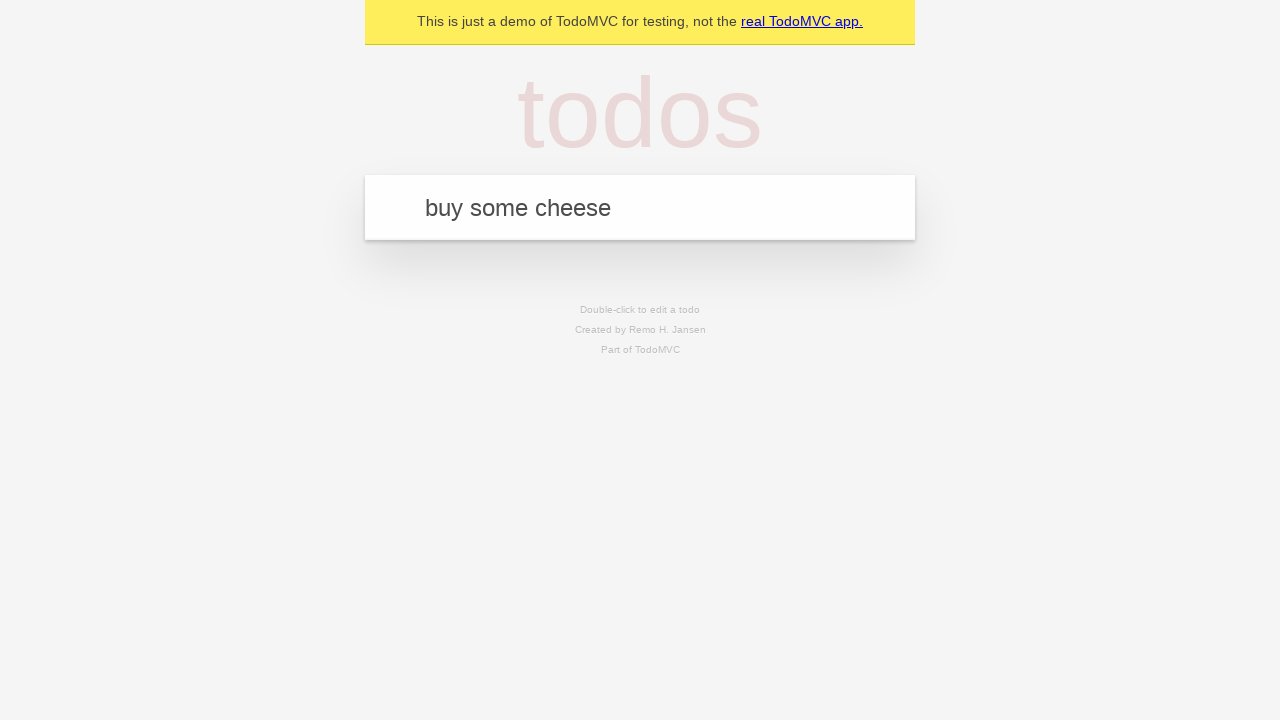

Pressed Enter to create first todo on internal:attr=[placeholder="What needs to be done?"i]
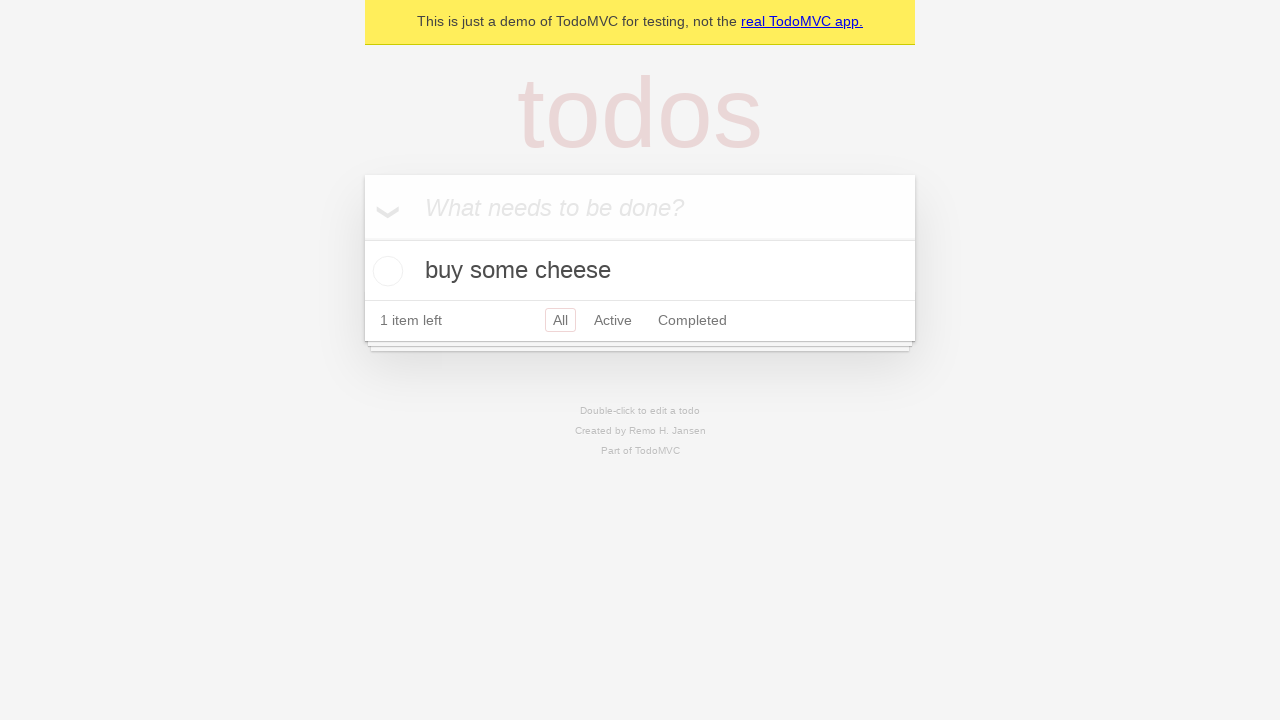

Filled second todo input with 'feed the cat' on internal:attr=[placeholder="What needs to be done?"i]
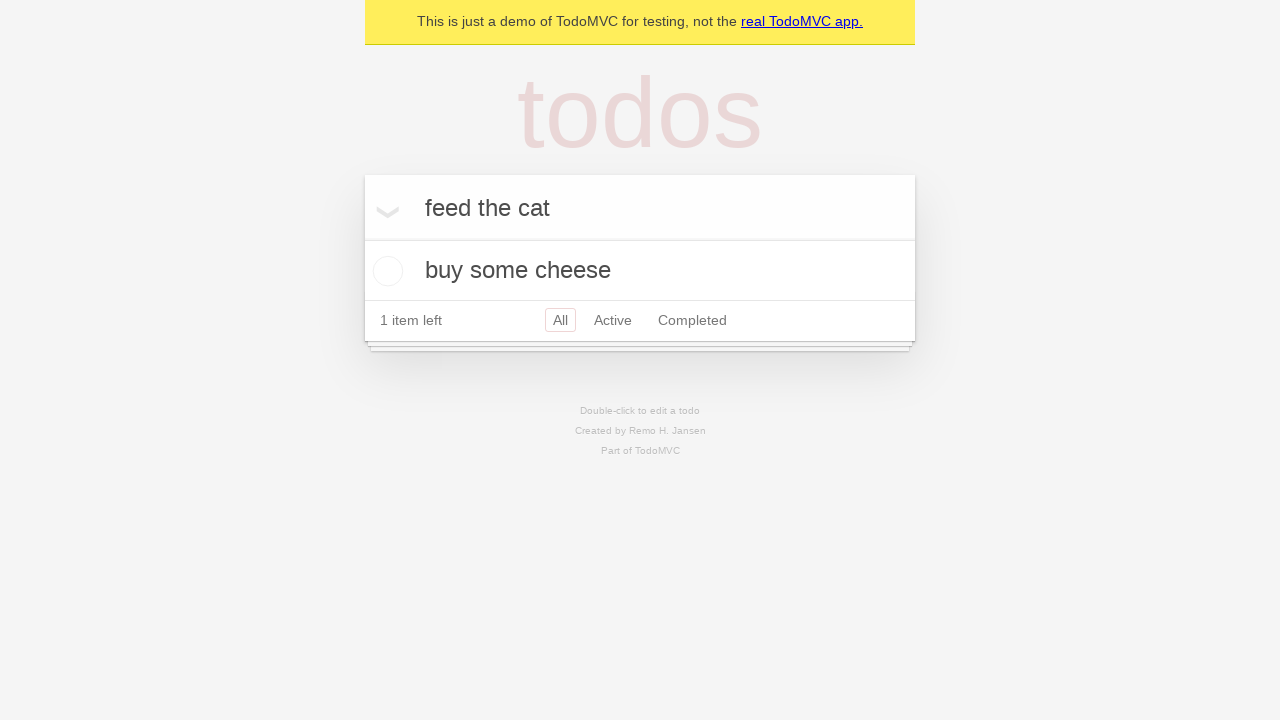

Pressed Enter to create second todo on internal:attr=[placeholder="What needs to be done?"i]
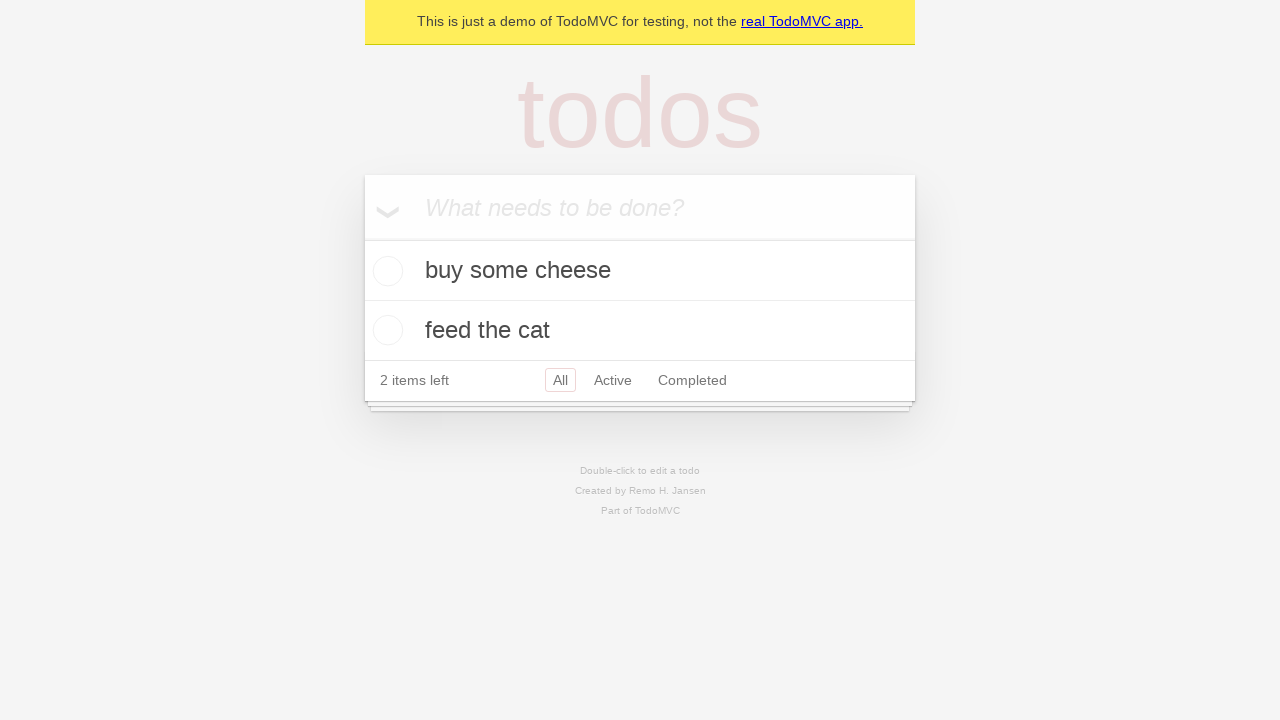

Filled third todo input with 'book a doctors appointment' on internal:attr=[placeholder="What needs to be done?"i]
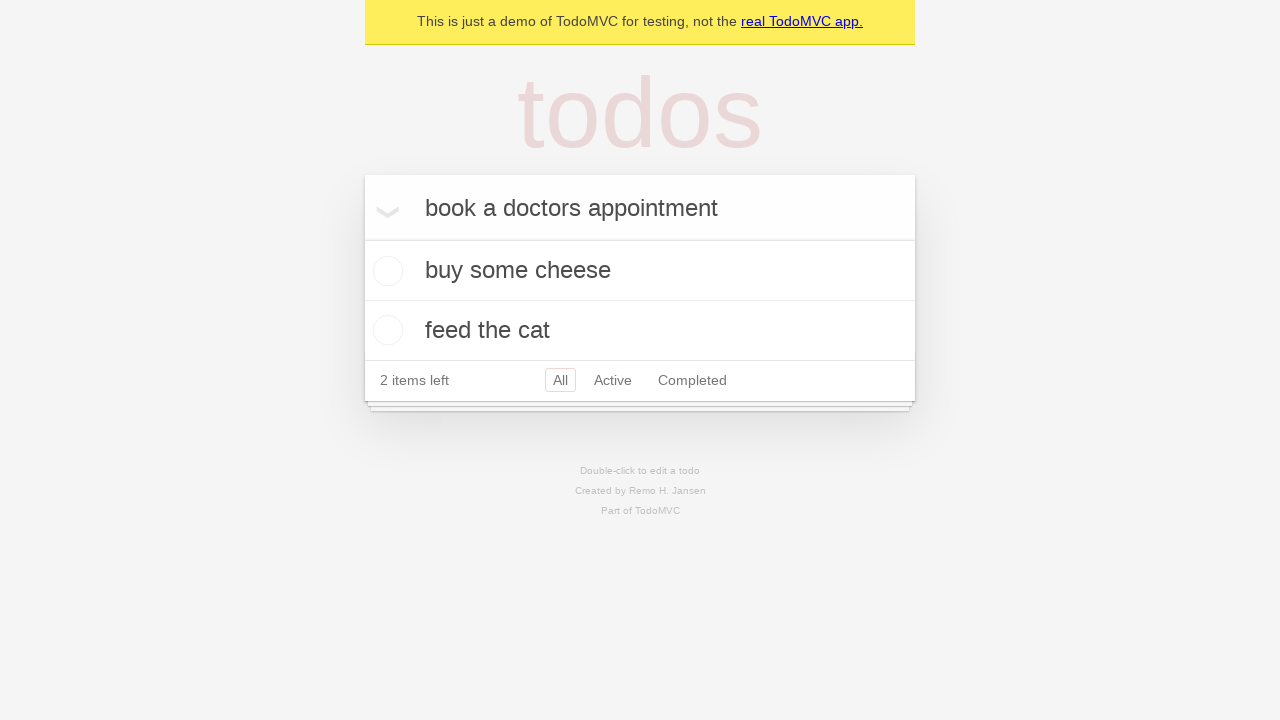

Pressed Enter to create third todo on internal:attr=[placeholder="What needs to be done?"i]
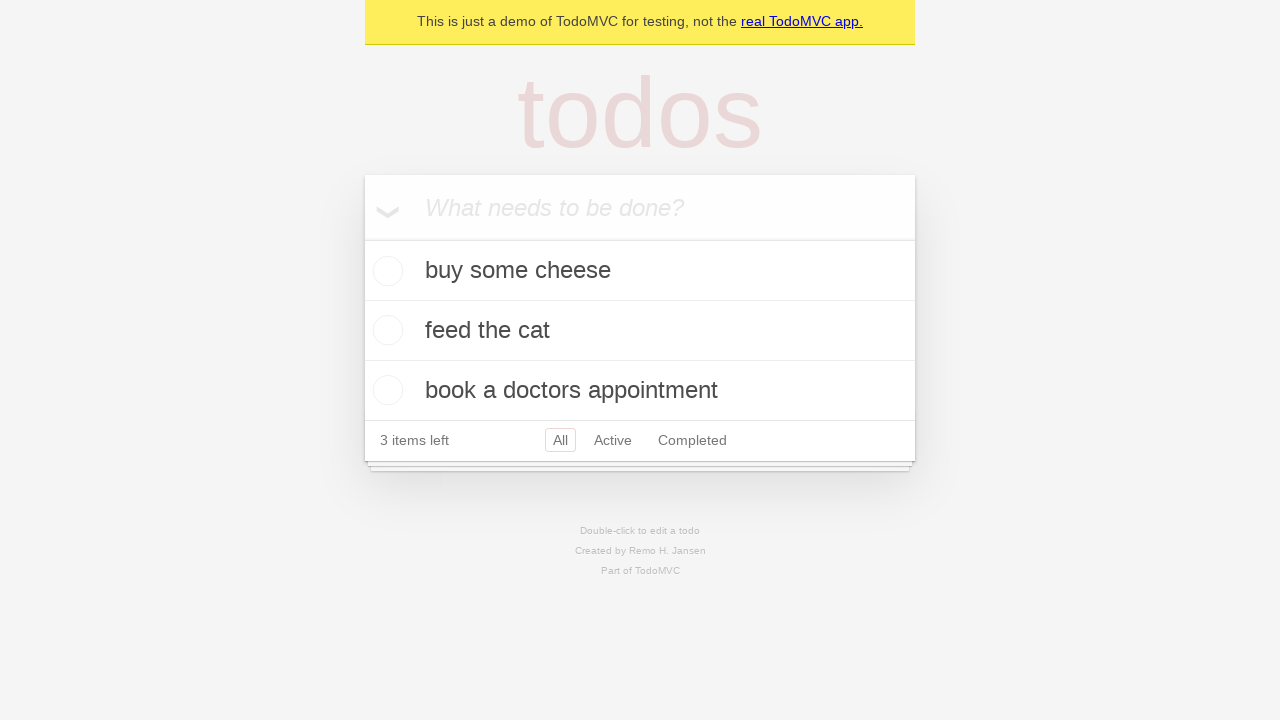

Double-clicked second todo item to enter edit mode at (640, 331) on internal:testid=[data-testid="todo-item"s] >> nth=1
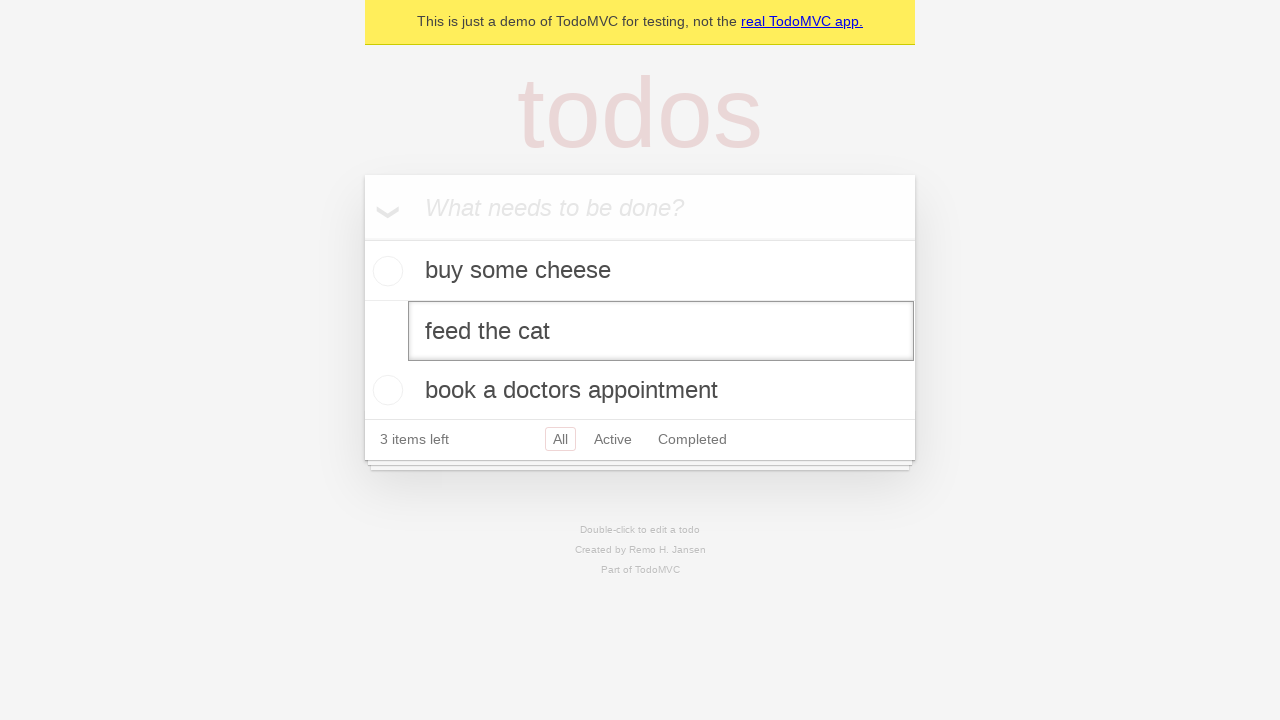

Filled edit field with whitespace-padded text '    buy some sausages    ' on internal:testid=[data-testid="todo-item"s] >> nth=1 >> internal:role=textbox[nam
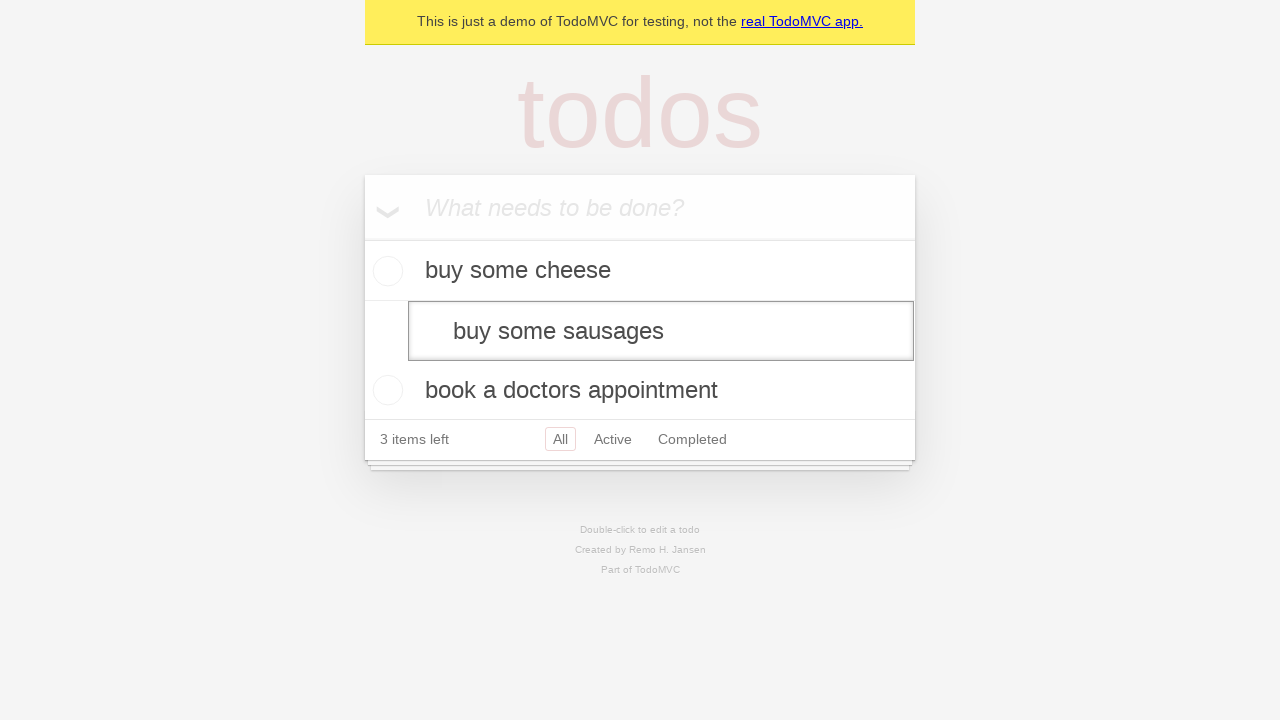

Pressed Enter to save edited todo with trimmed text on internal:testid=[data-testid="todo-item"s] >> nth=1 >> internal:role=textbox[nam
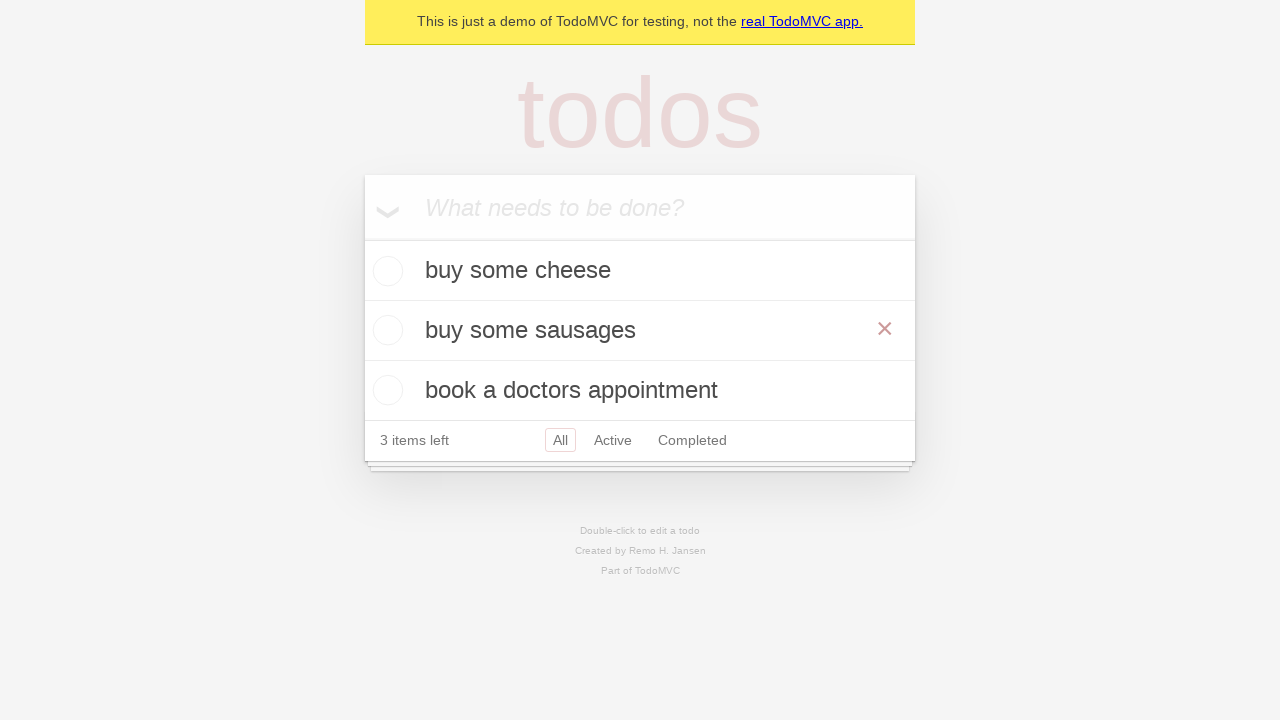

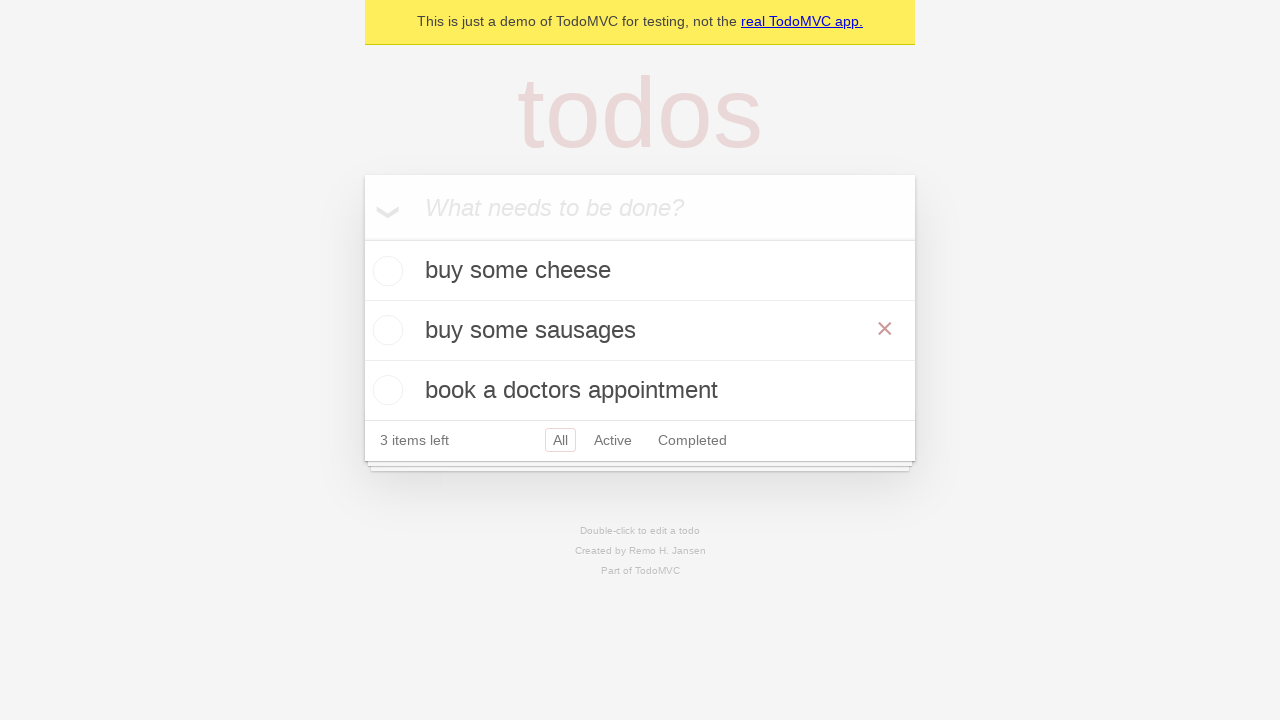